Tests a registration form by filling in first name, last name, and email fields, then submitting the form and verifying the success message

Starting URL: http://suninjuly.github.io/registration1.html

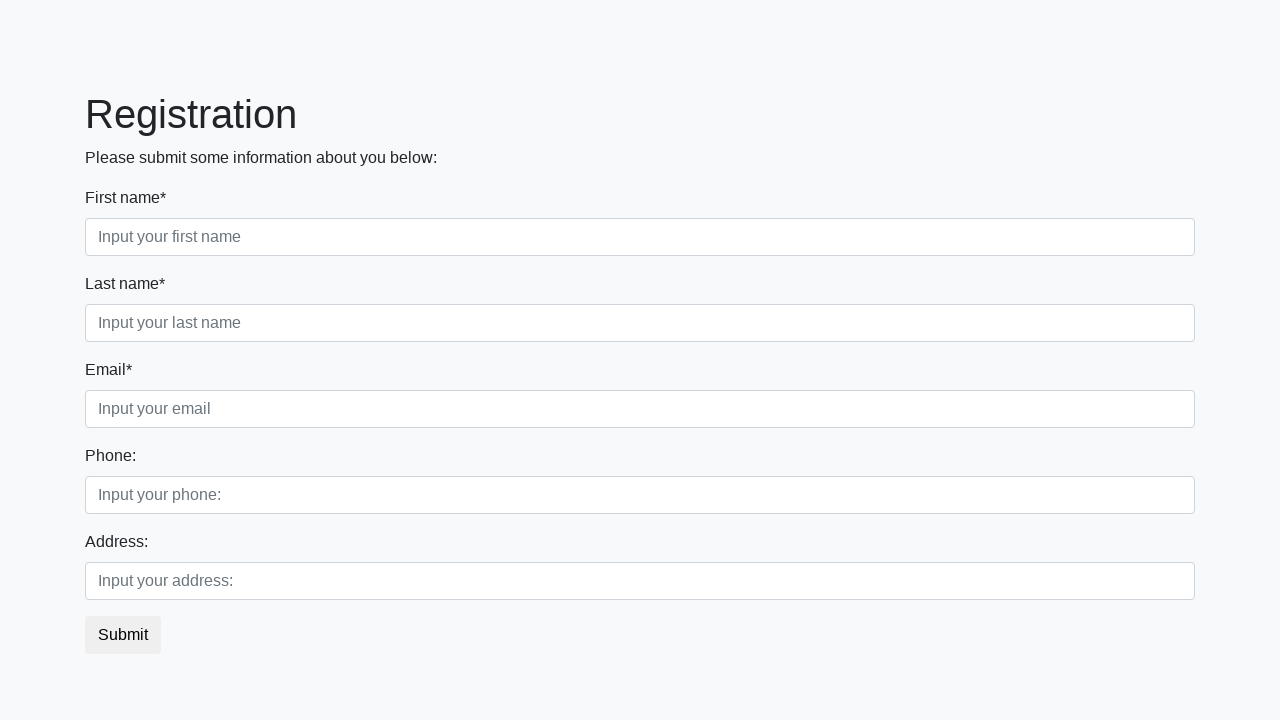

Filled first name field with 'Ivan' on .first_class > [placeholder='Input your first name']
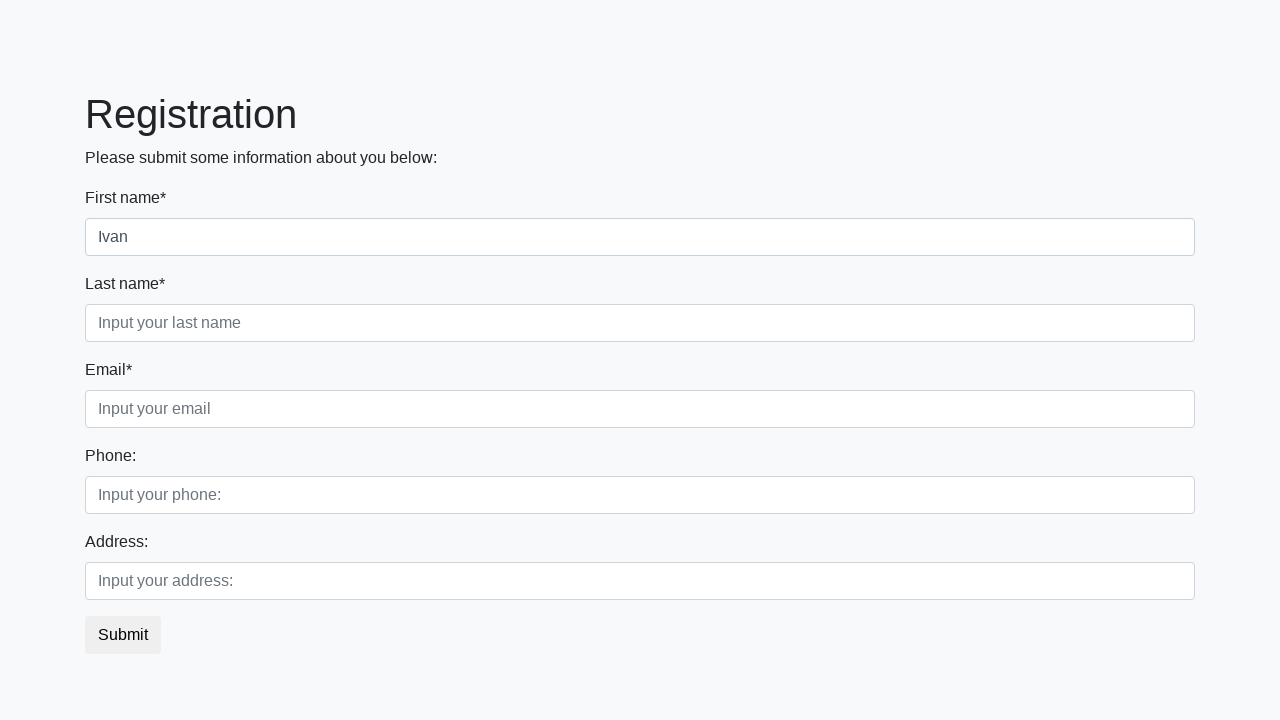

Filled last name field with 'Petrov' on .second_class > [placeholder='Input your last name']
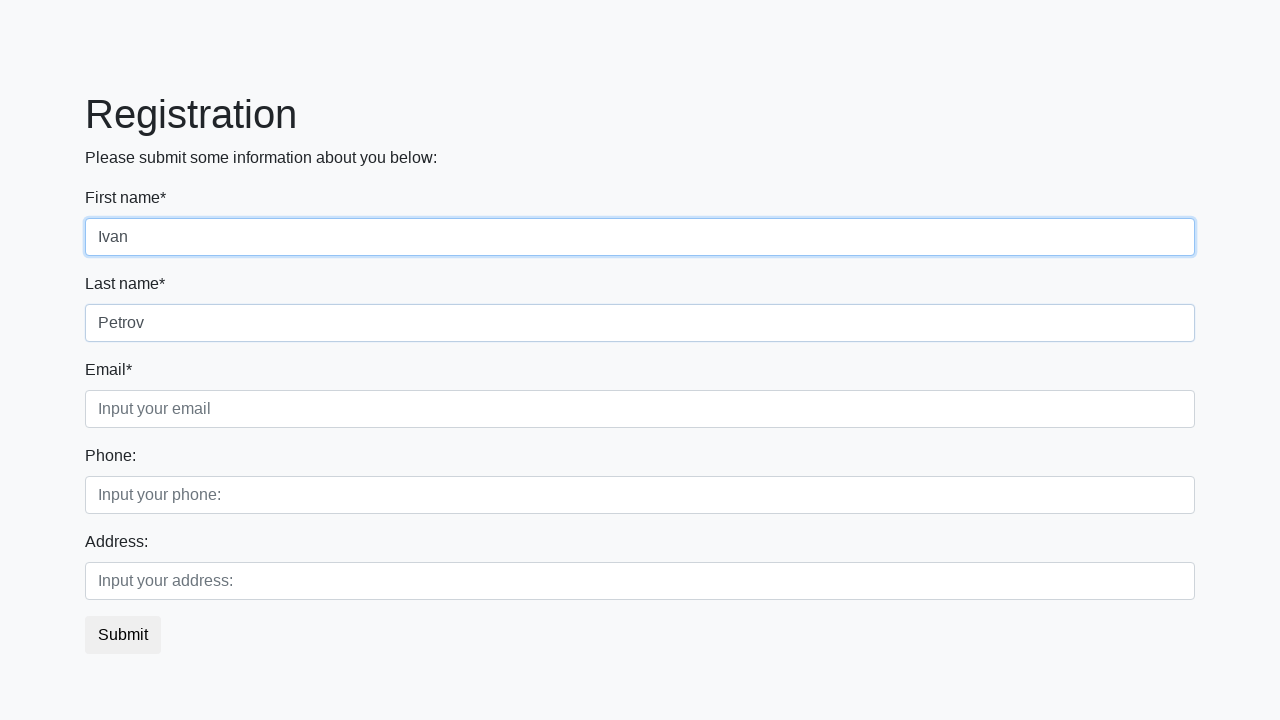

Filled email field with 'Smolensk@123.ru' on .third_class > [placeholder='Input your email']
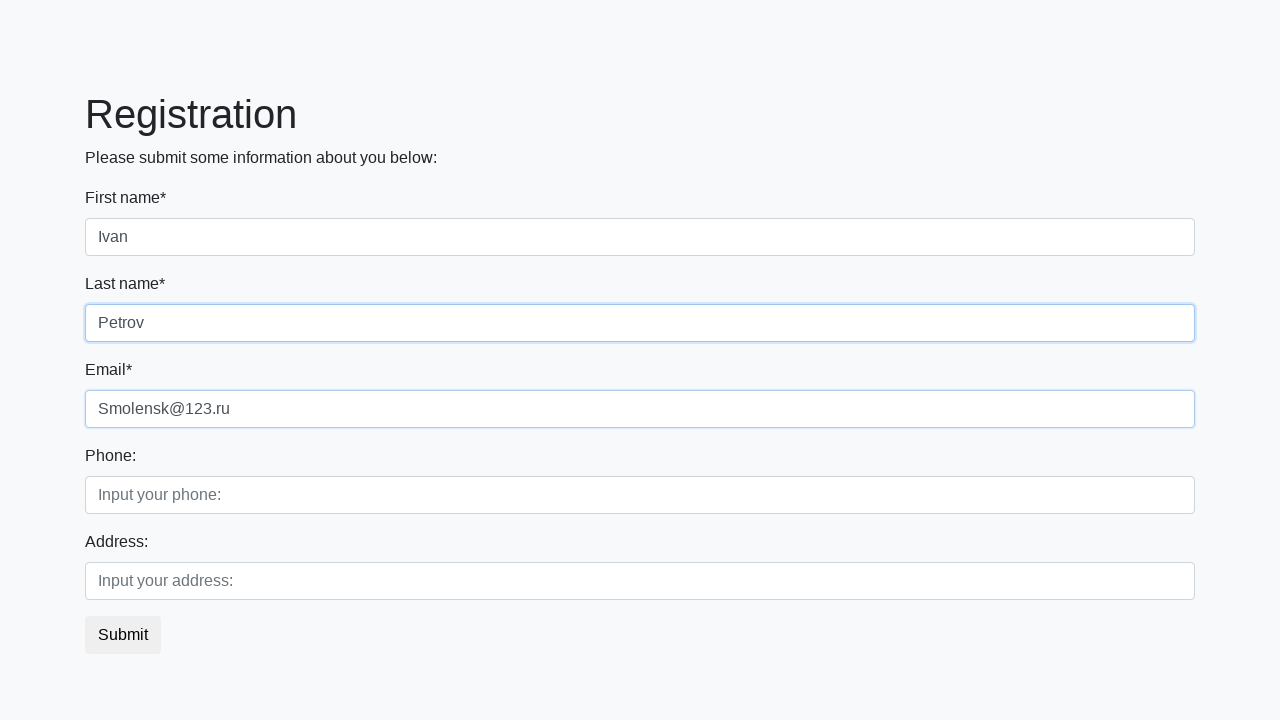

Clicked submit button to register at (123, 635) on button.btn
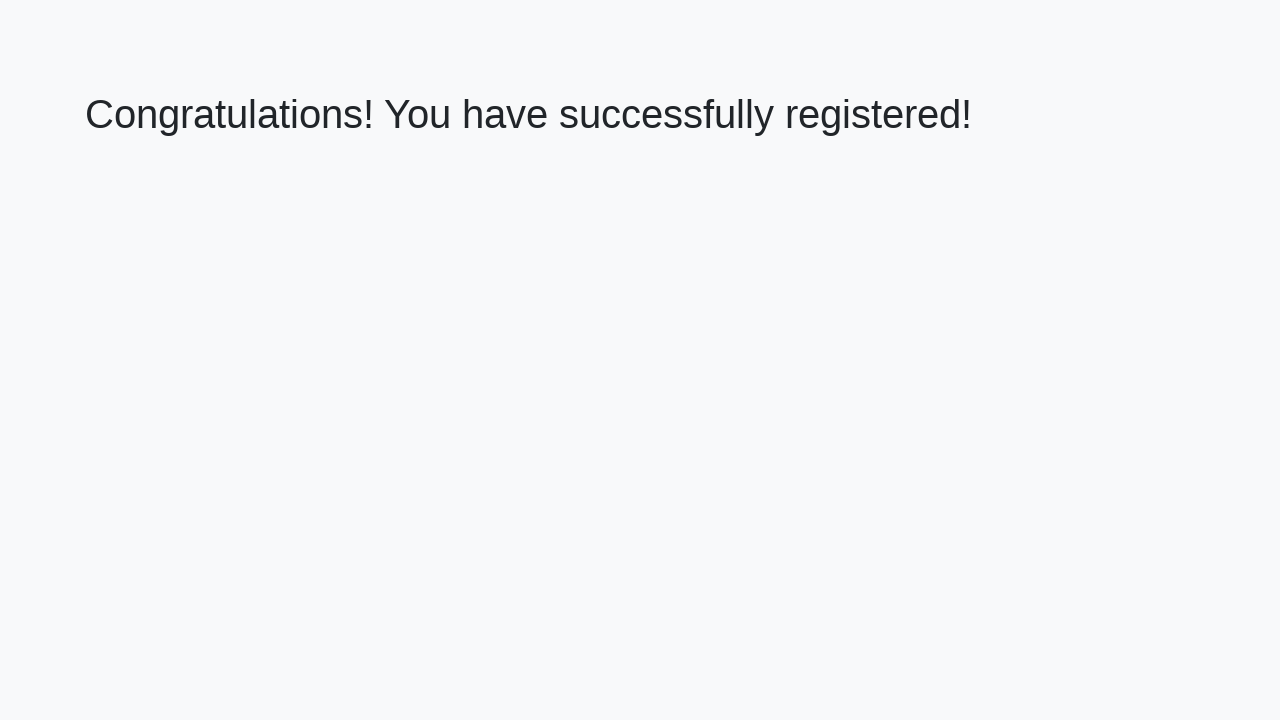

Success message header loaded
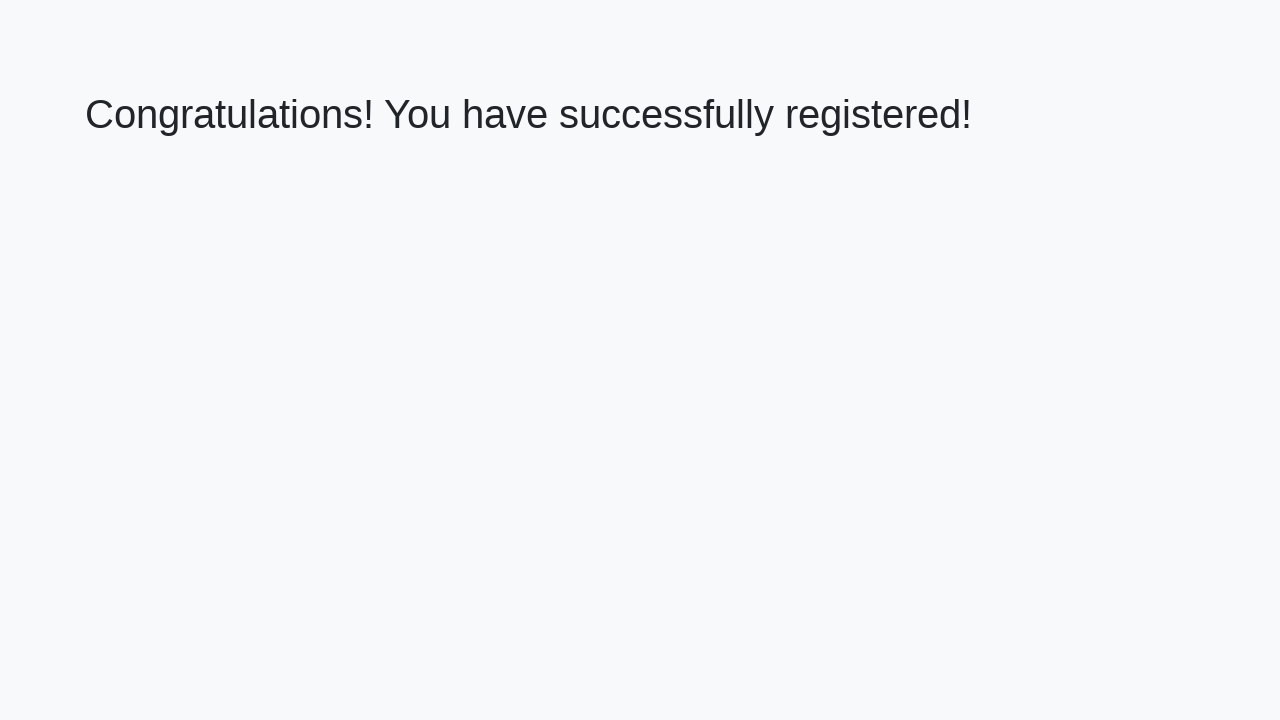

Retrieved success message text: 'Congratulations! You have successfully registered!'
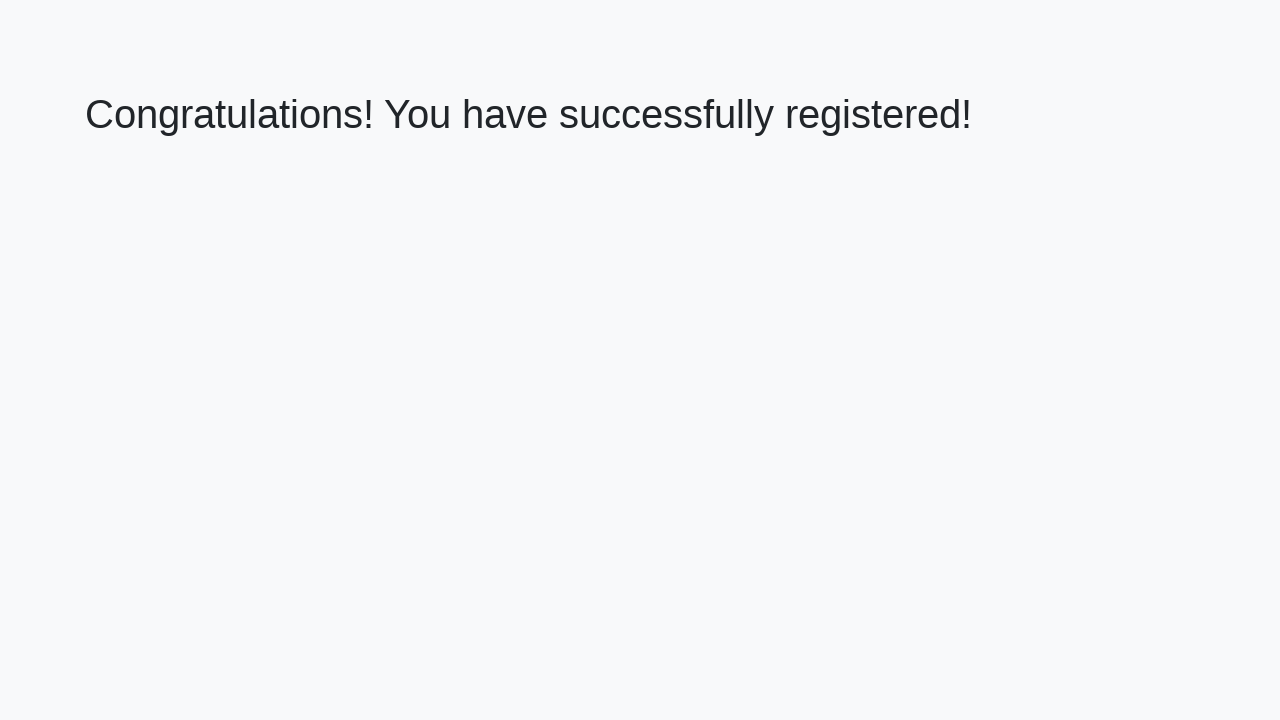

Verified success message matches expected text
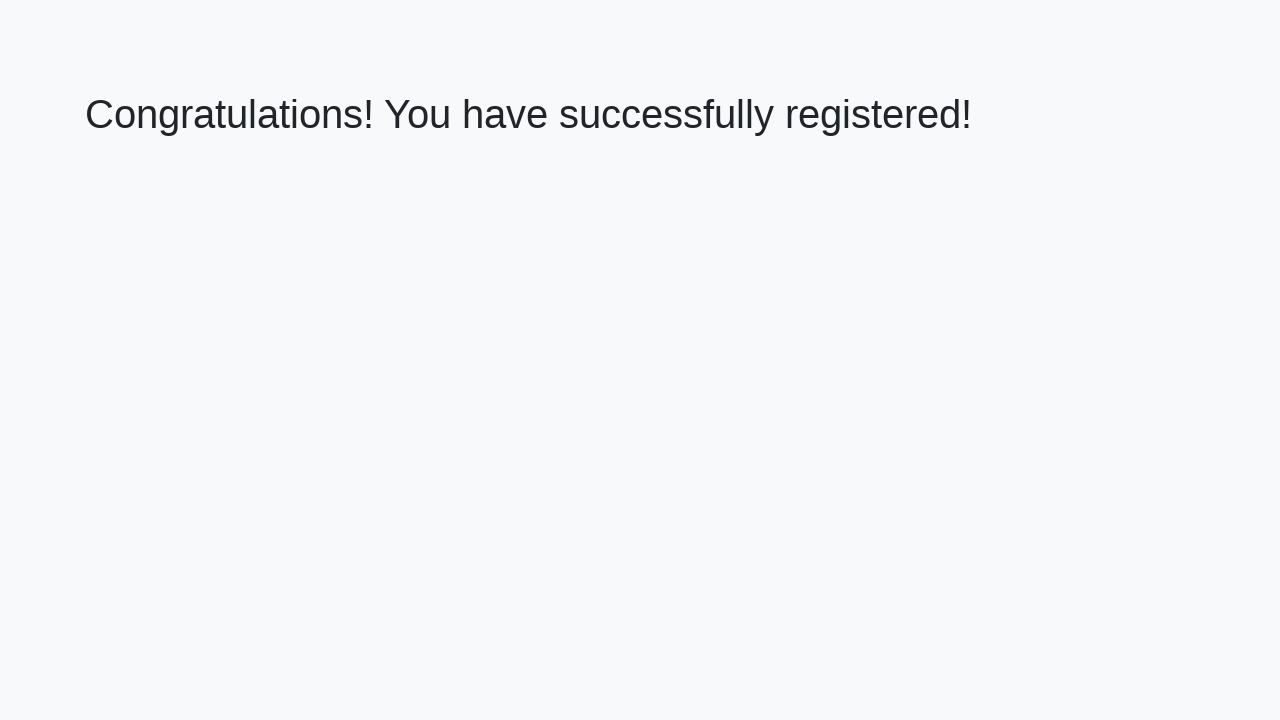

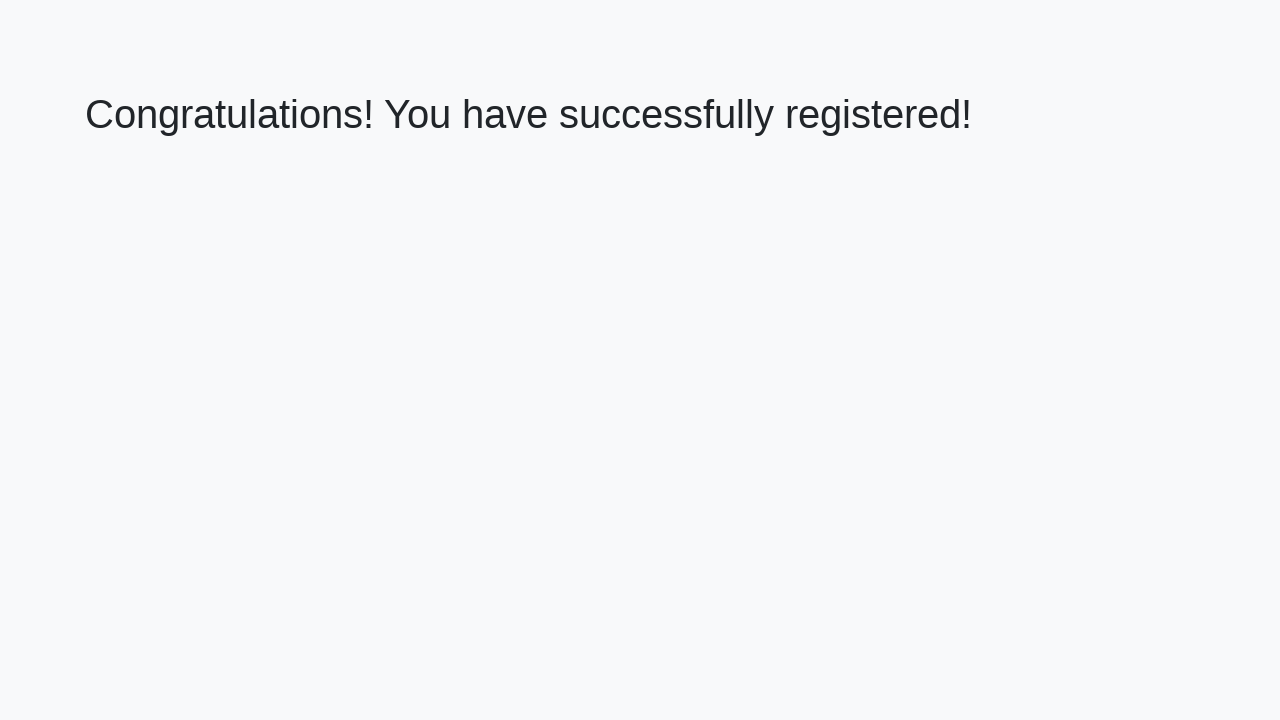